Monitors a ticket queue page by refreshing and checking if the page content changes from a queue state to showing additional content (indicating the queue has progressed).

Starting URL: https://glastonbury.seetickets.com/content/extras

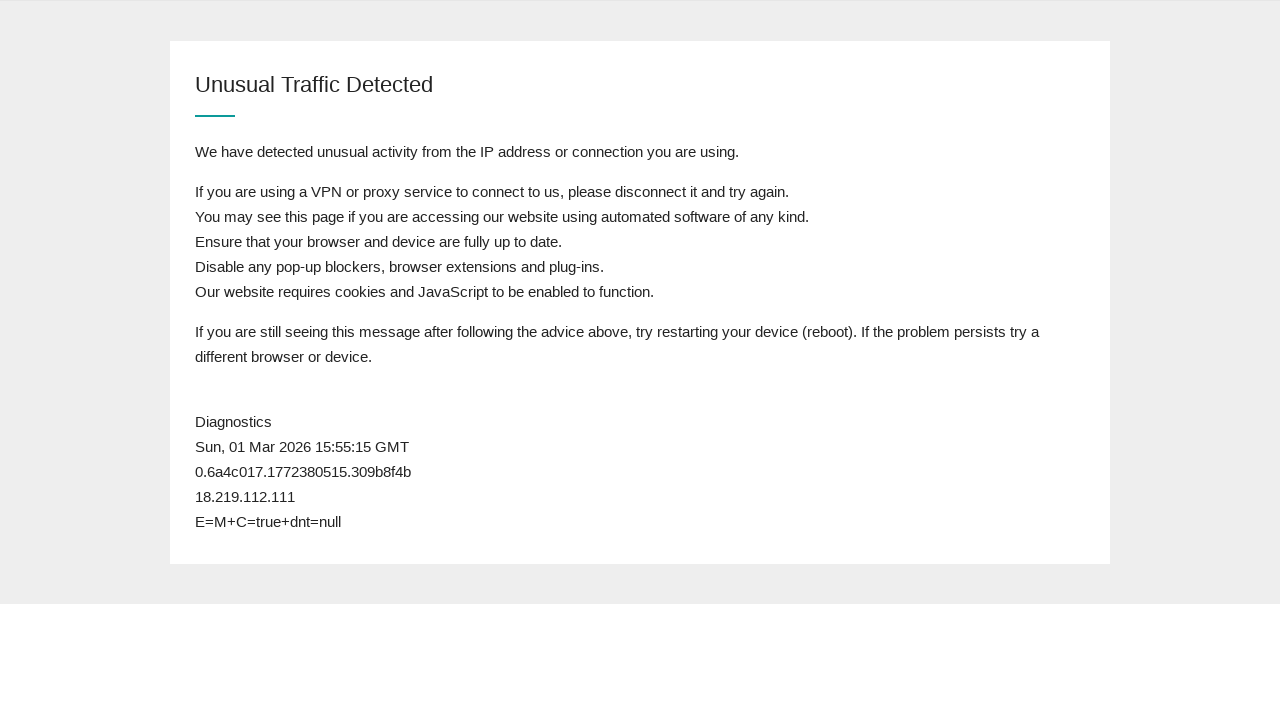

Reloaded queue page to check for updates
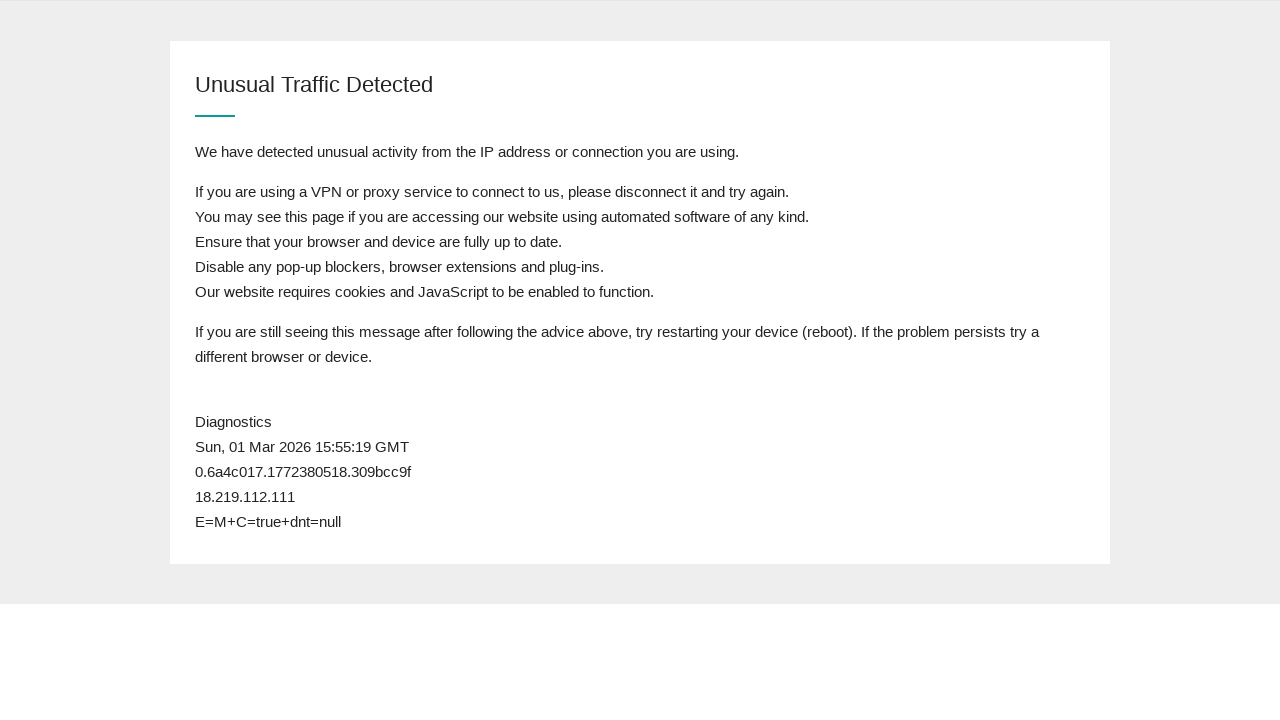

Waited for page to reach domcontentloaded state after first reload
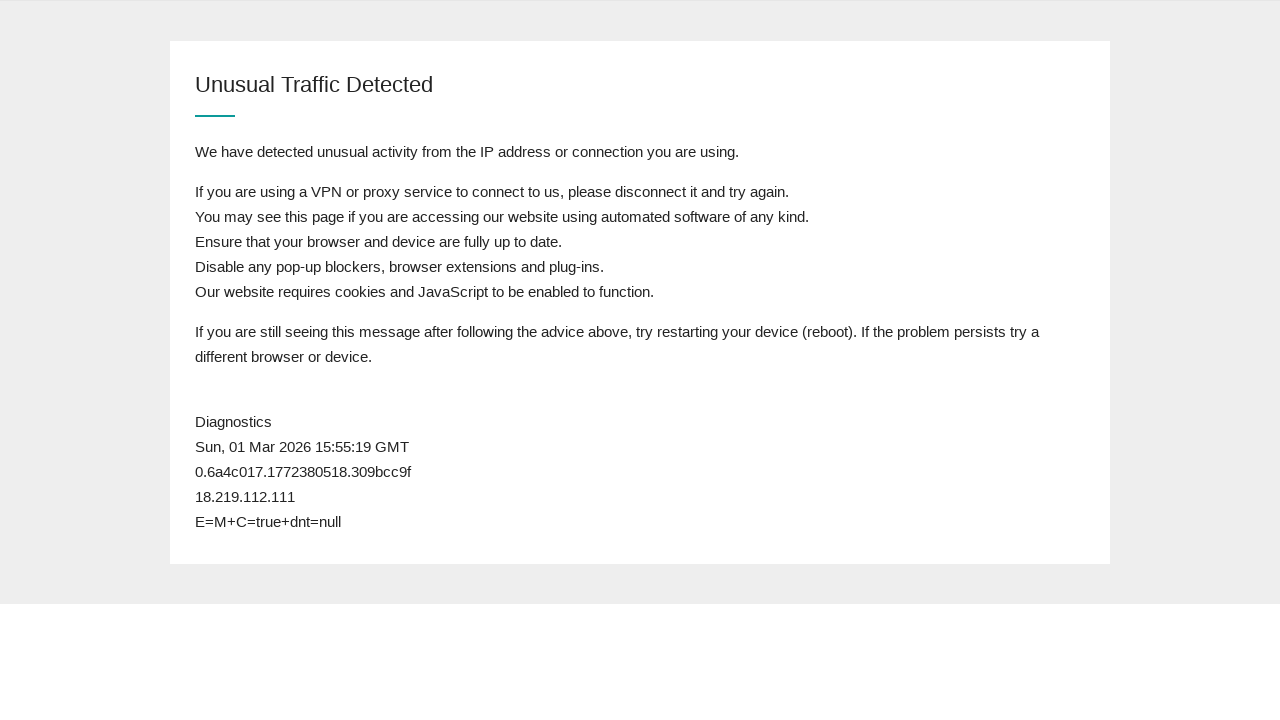

Retrieved page content to check queue status
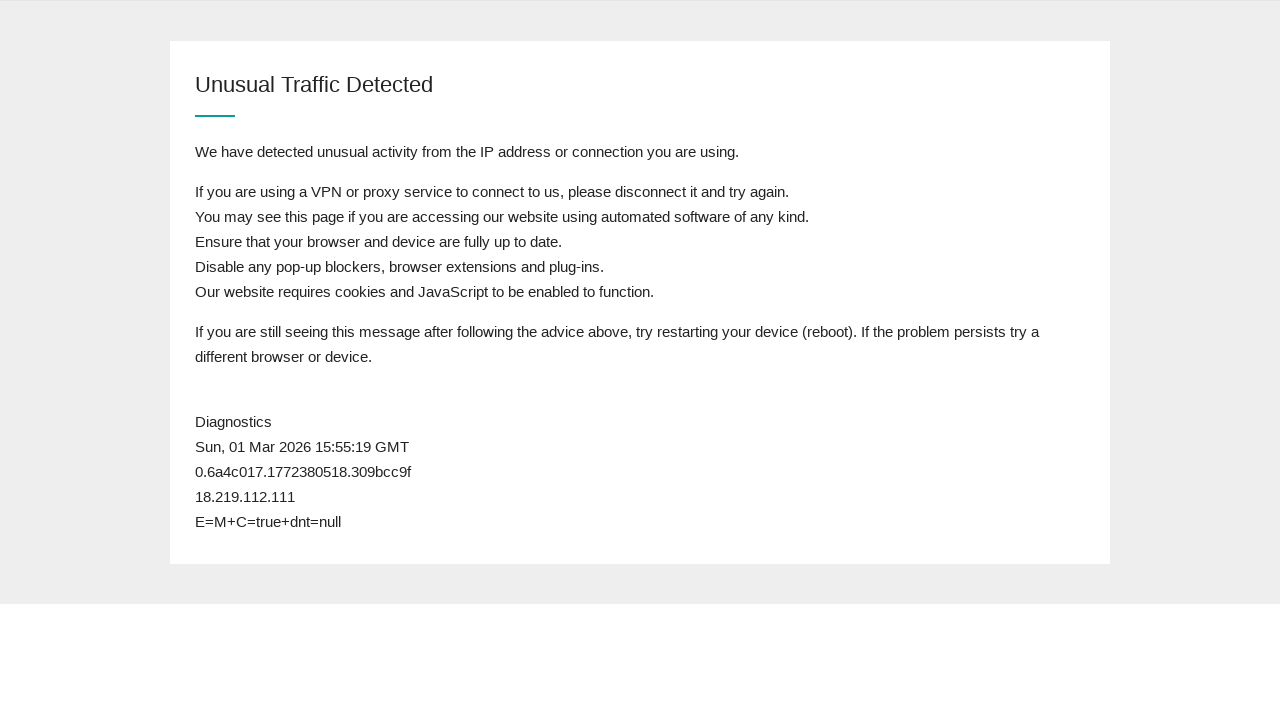

Reloaded queue page again to monitor for progression
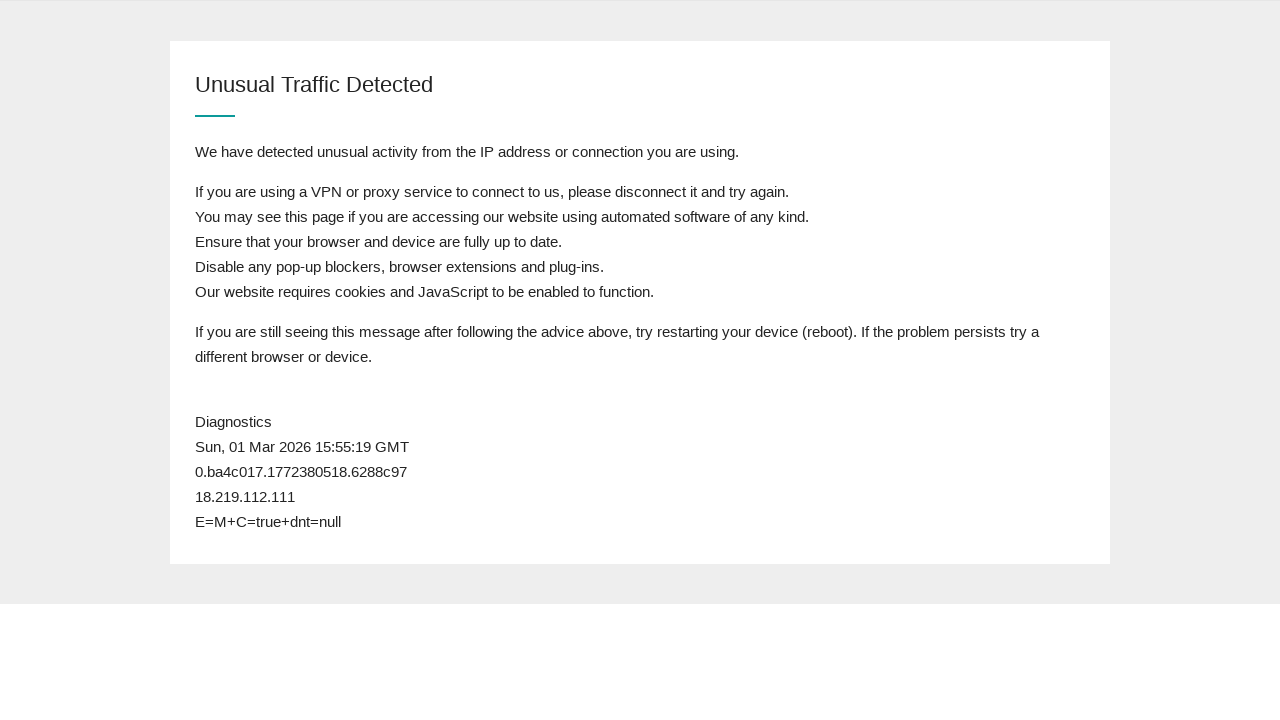

Waited for page to reach domcontentloaded state after second reload
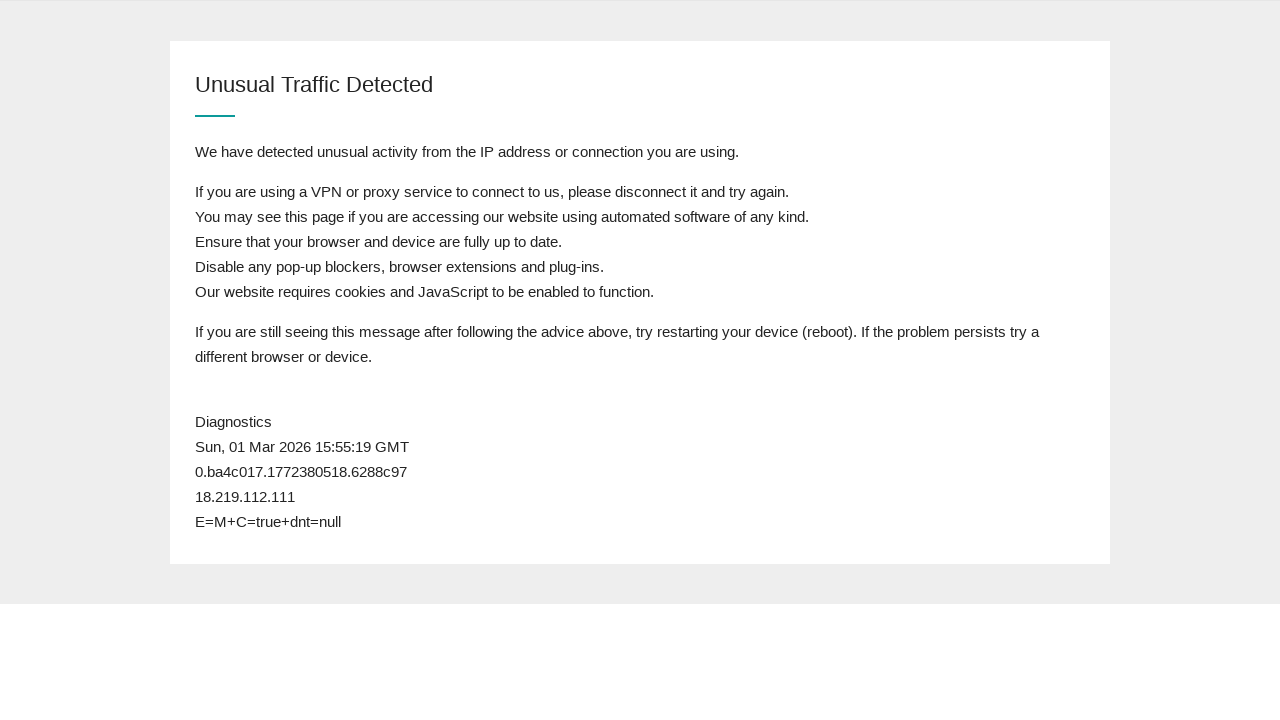

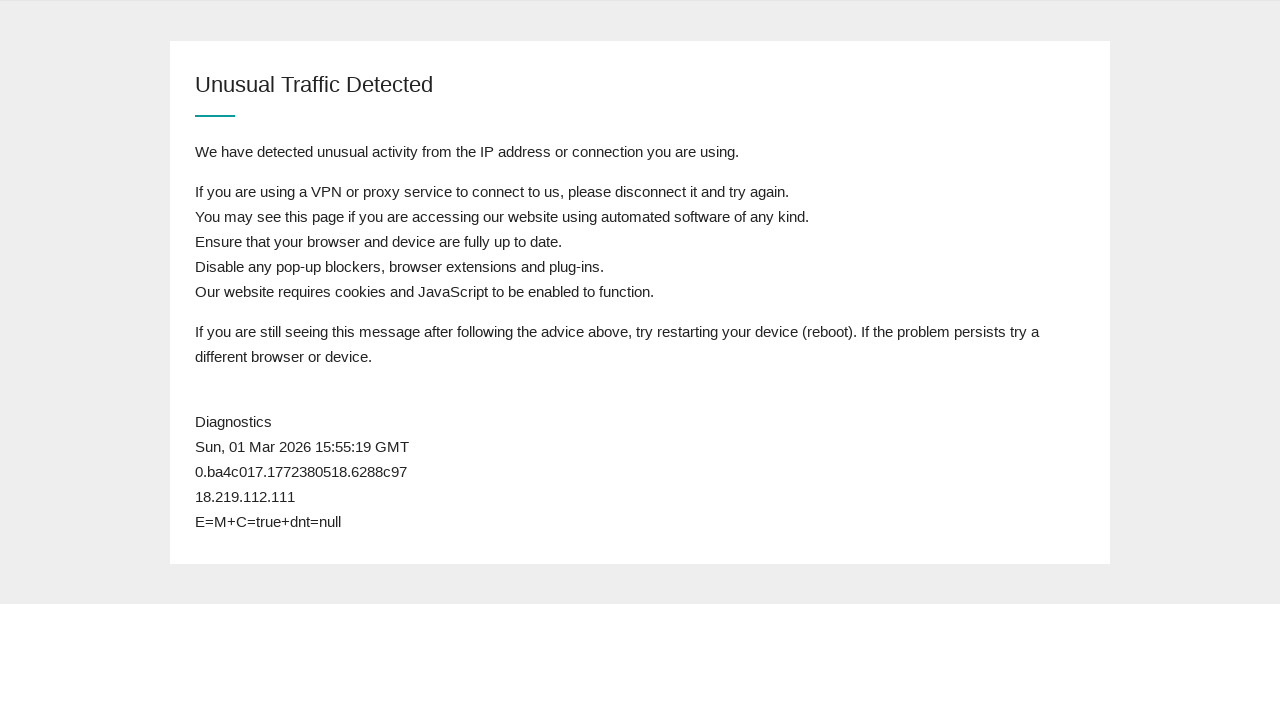